Tests page refresh functionality by verifying the page title changes after refreshing

Starting URL: http://compendiumdev.co.uk/selenium/refresh.php

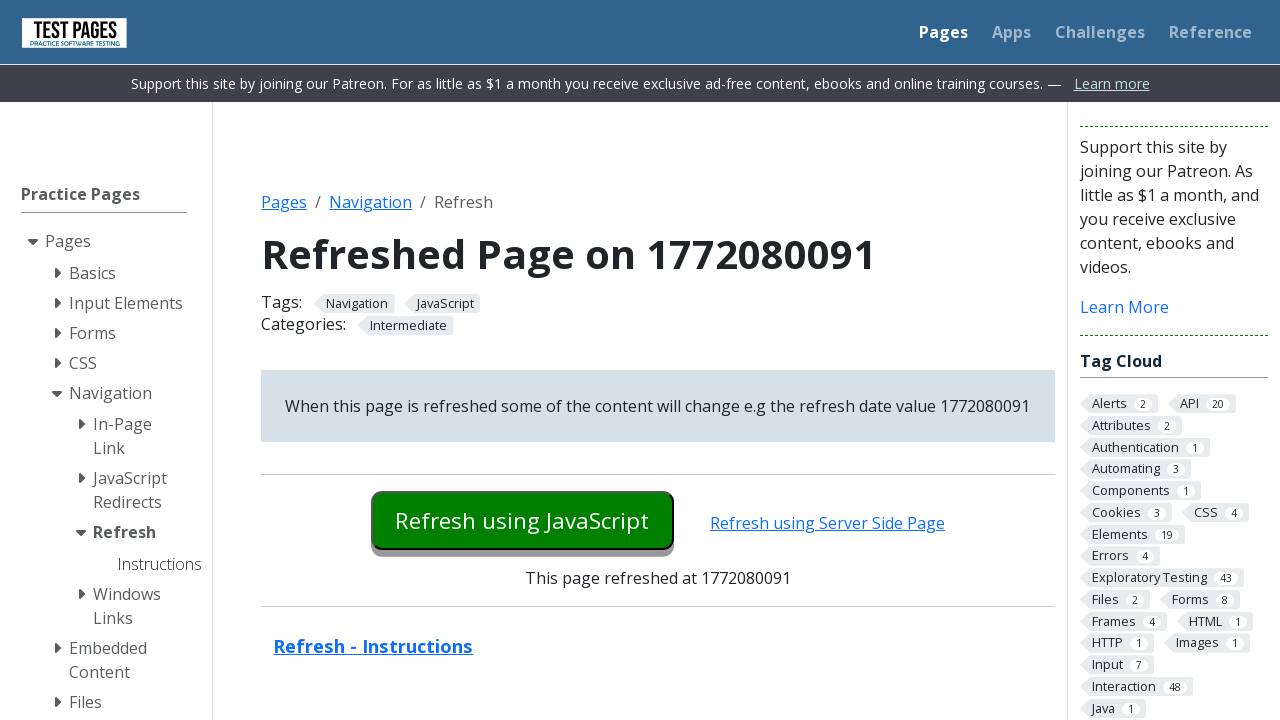

Verified initial page title does not contain 'Plum Duff'
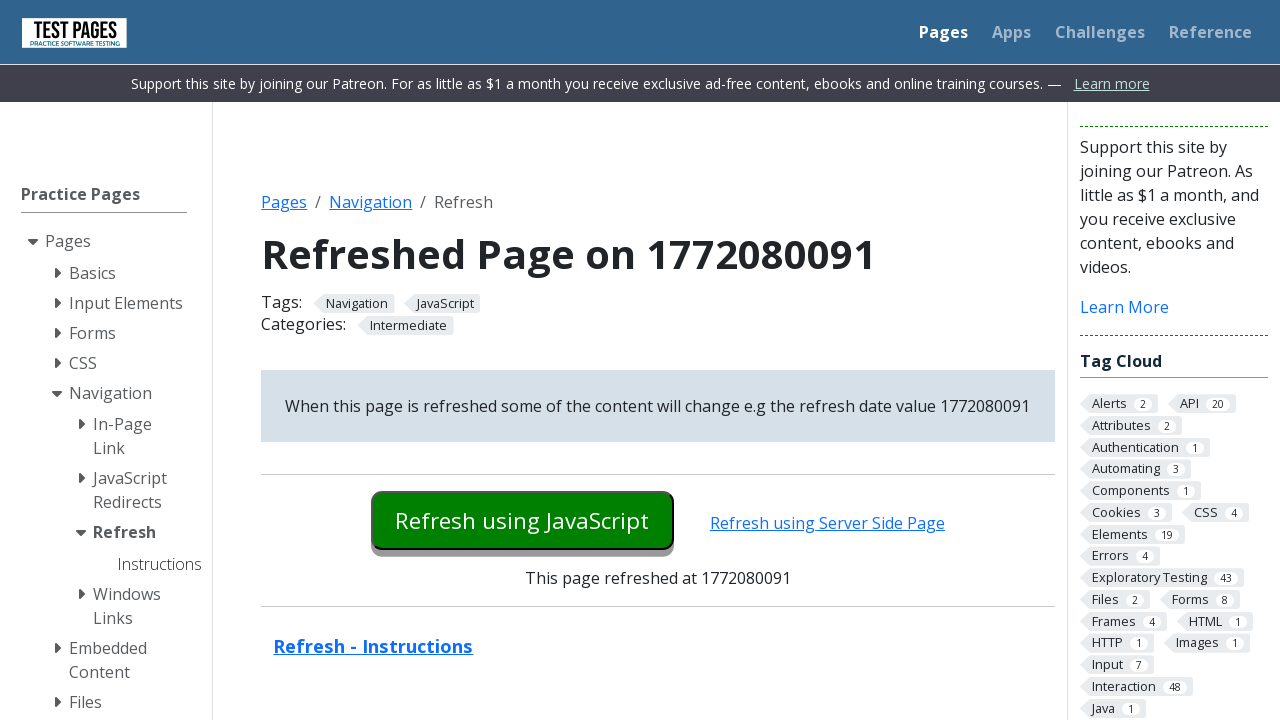

Reloaded the page
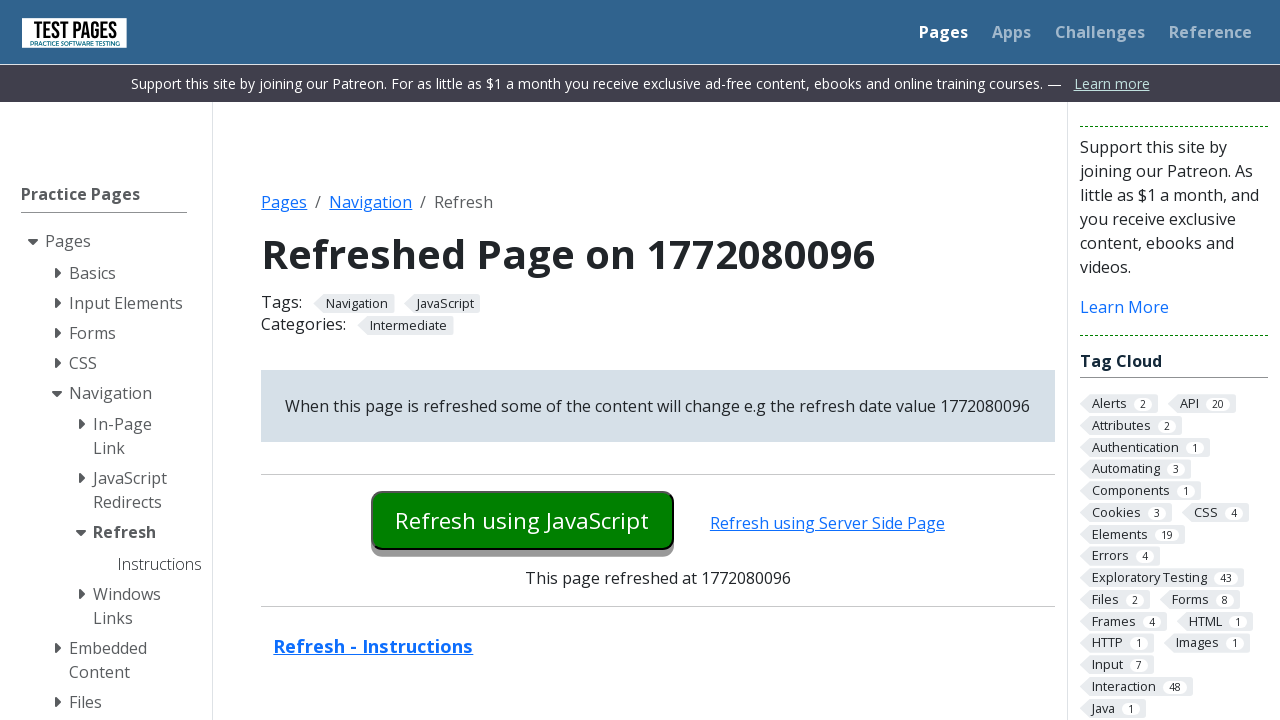

Verified refreshed page title contains 'Refreshed Page'
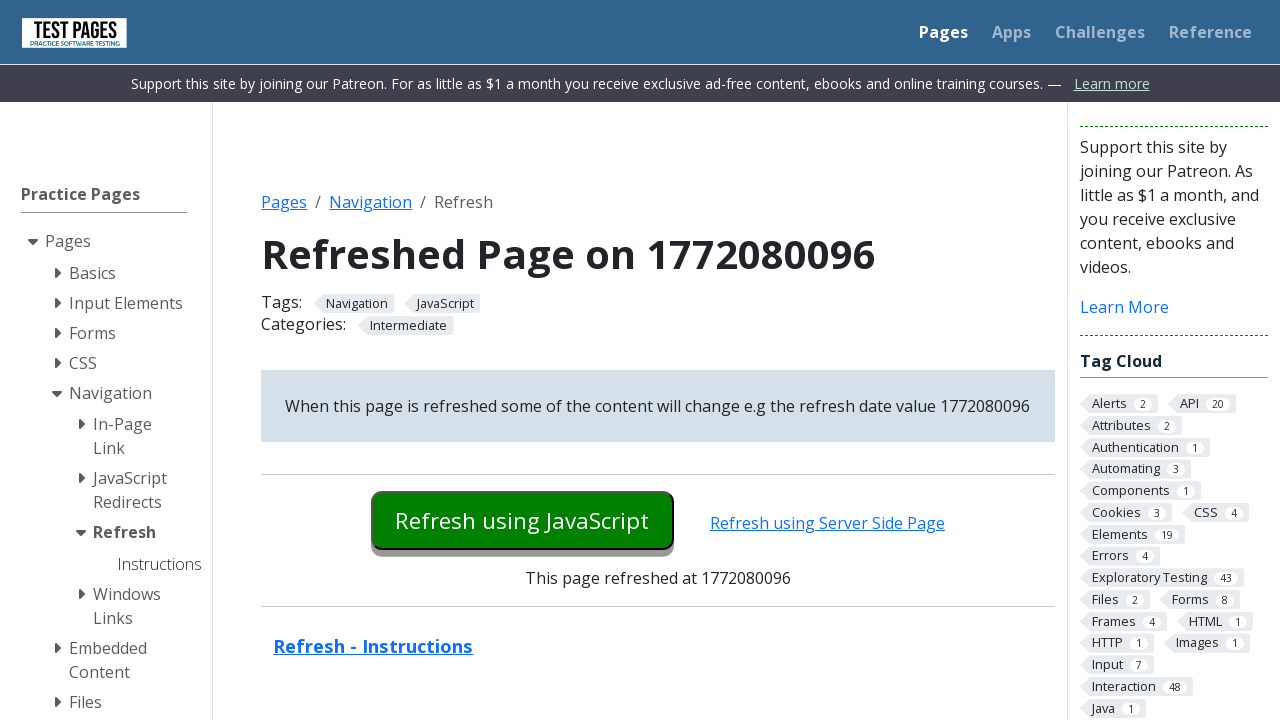

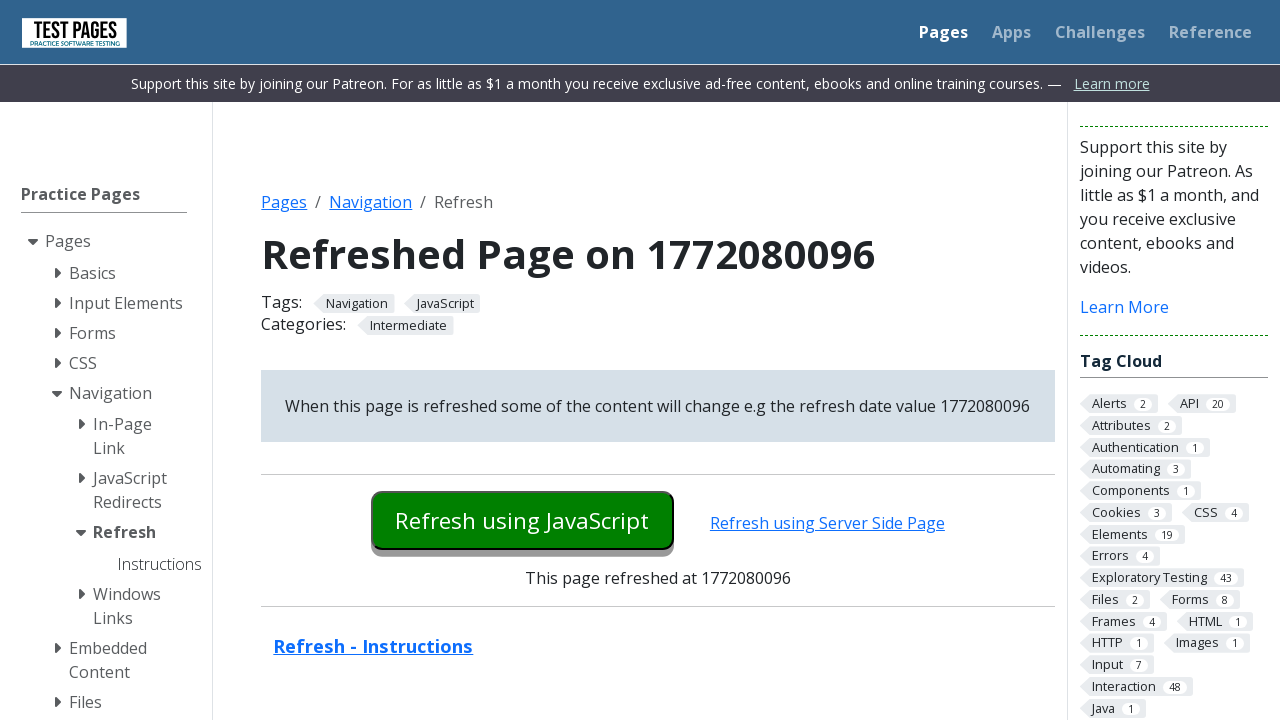